Navigates to TestNG documentation website, waits for the page to load, then clicks through the table of contents to navigate to specific documentation sections.

Starting URL: https://testng.org/

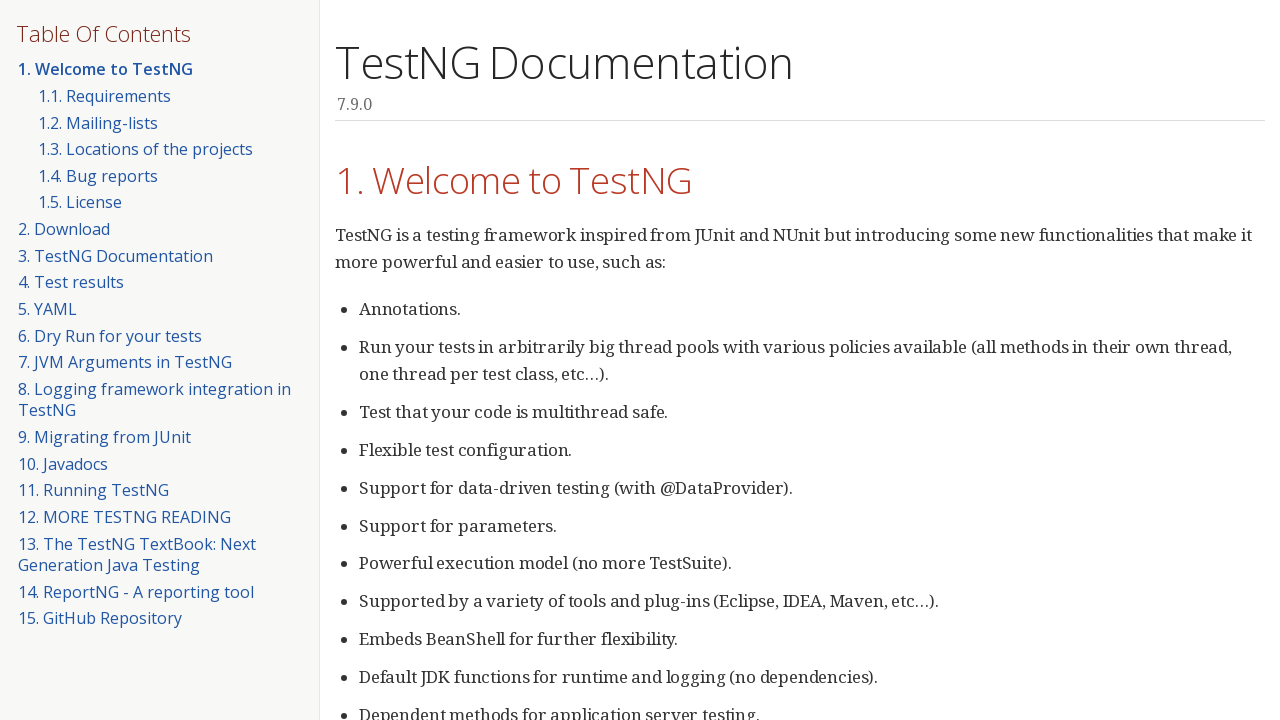

Waited for TestNG Documentation main header to load
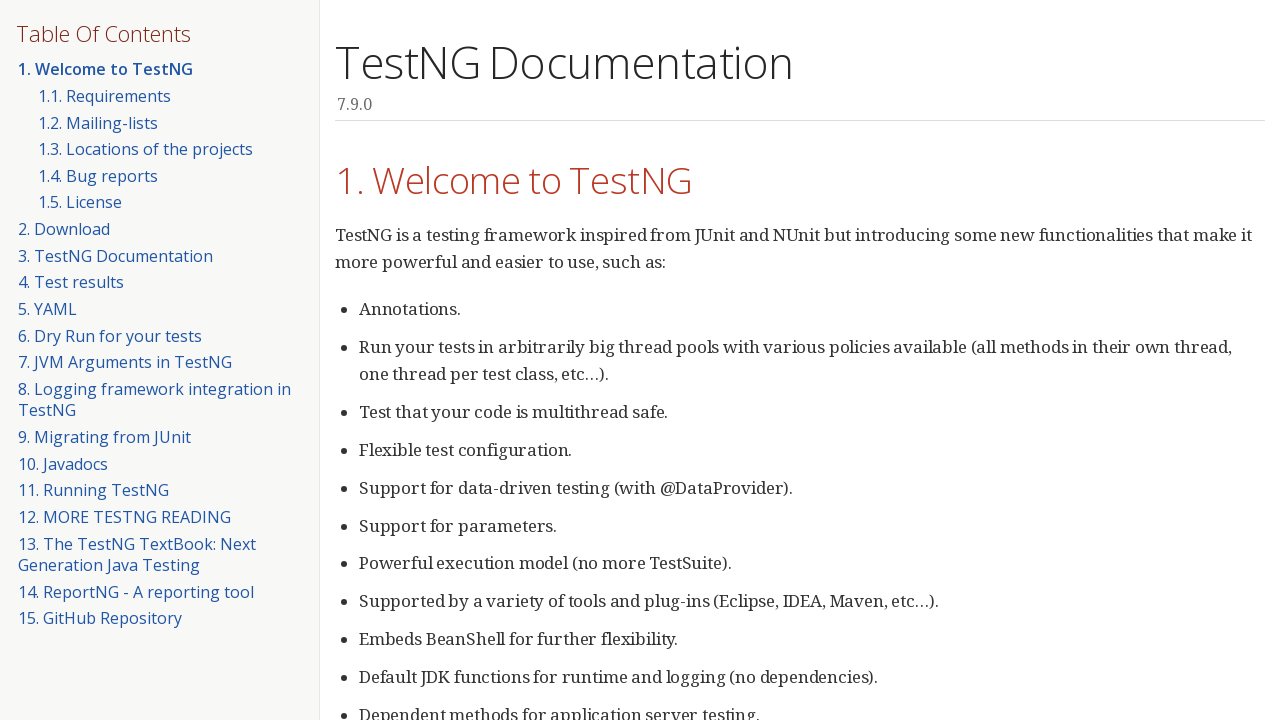

Table of contents links became available
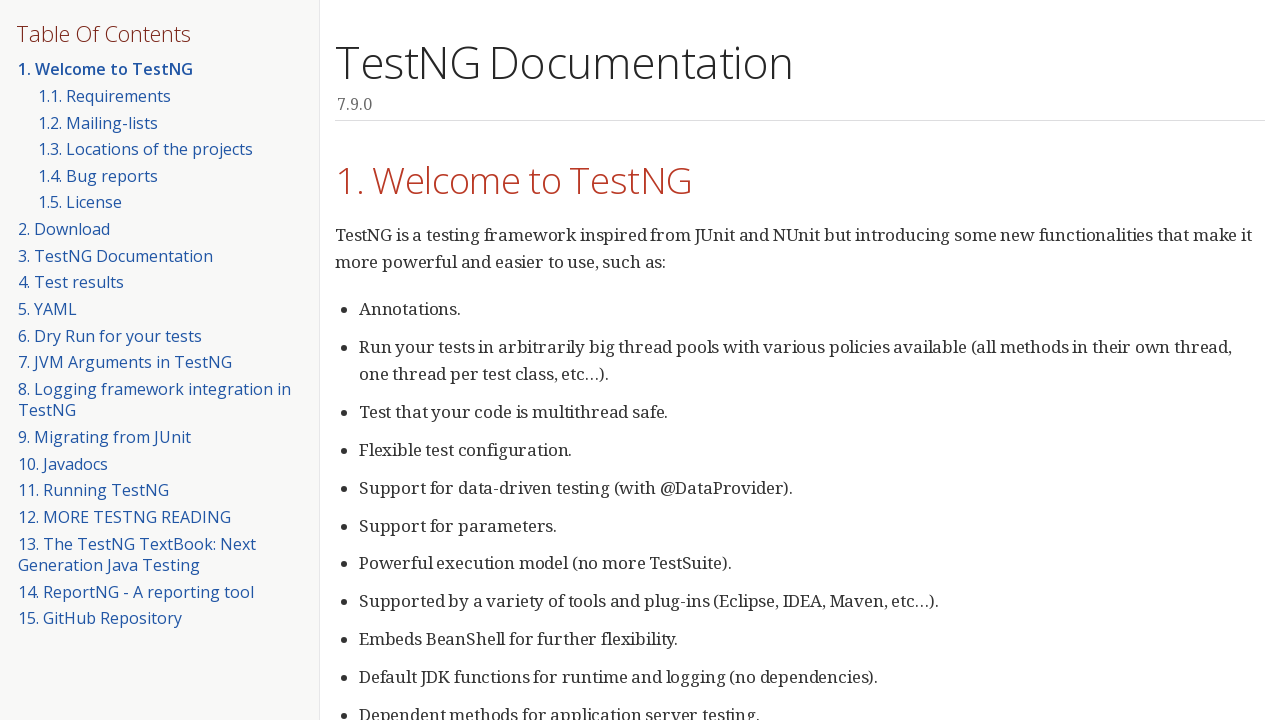

Clicked on '3. TestNG Documentation' link in table of contents at (116, 256) on xpath=//a[text()='3. TestNG Documentation']
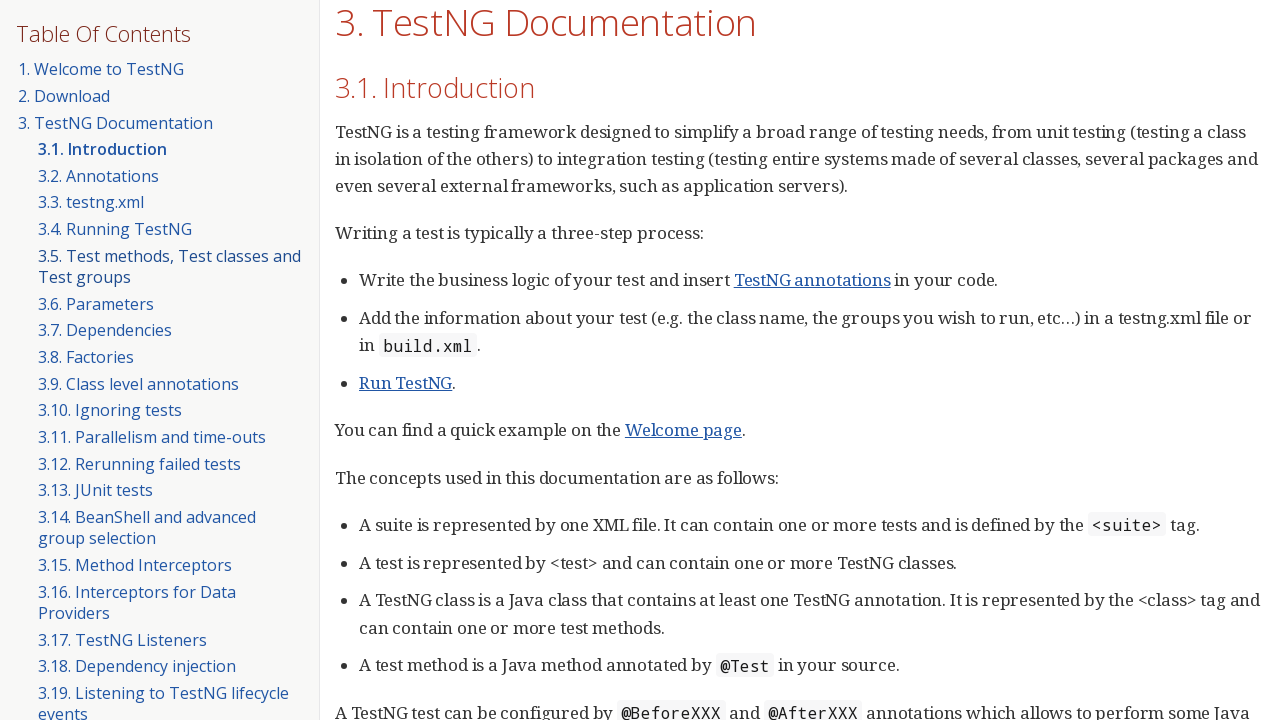

Clicked on testng.xml section link at (91, 202) on li.toc-list-item > a[href='#_testng_xml']
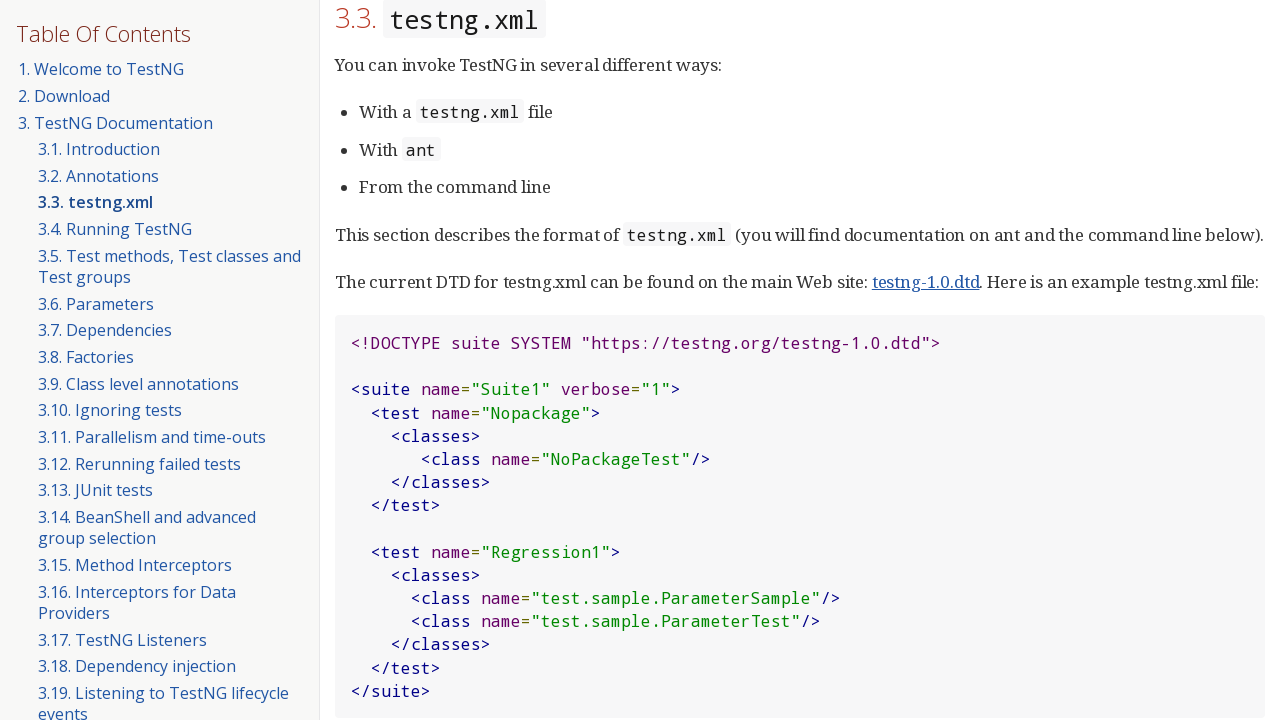

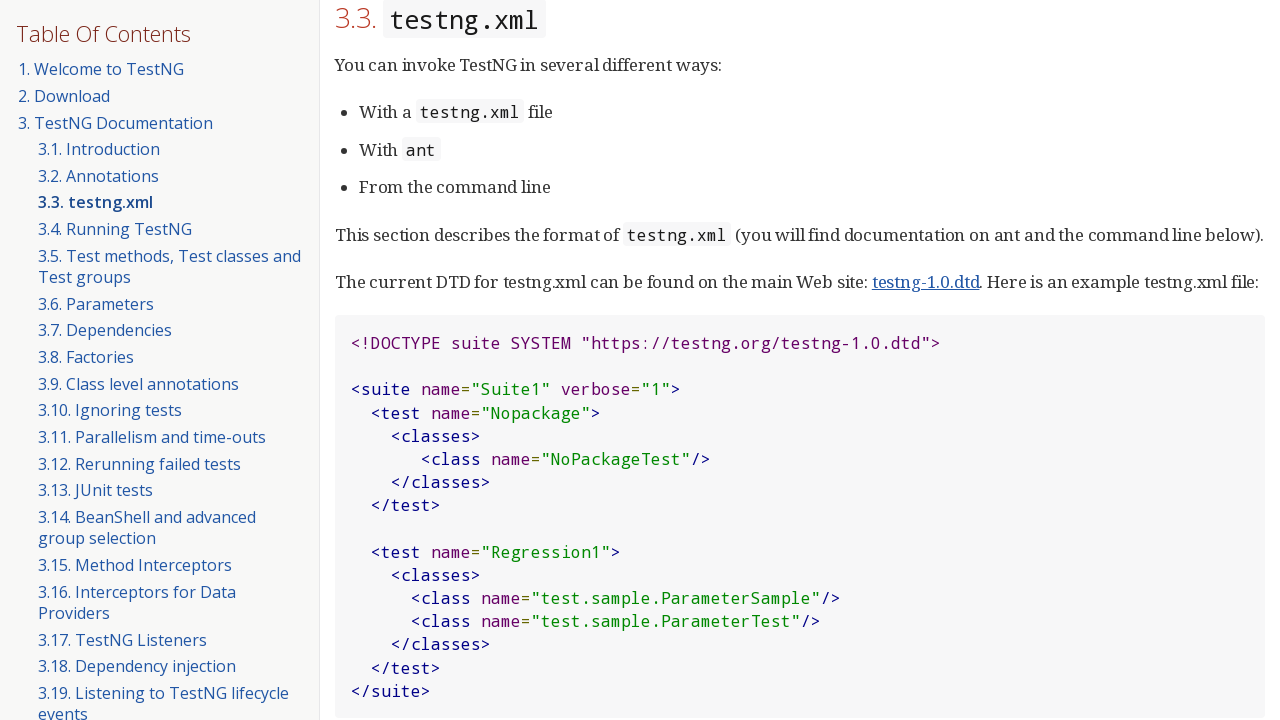